Tests alert handling by triggering a simple alert popup and accepting it

Starting URL: http://demo.automationtesting.in/Alerts.html

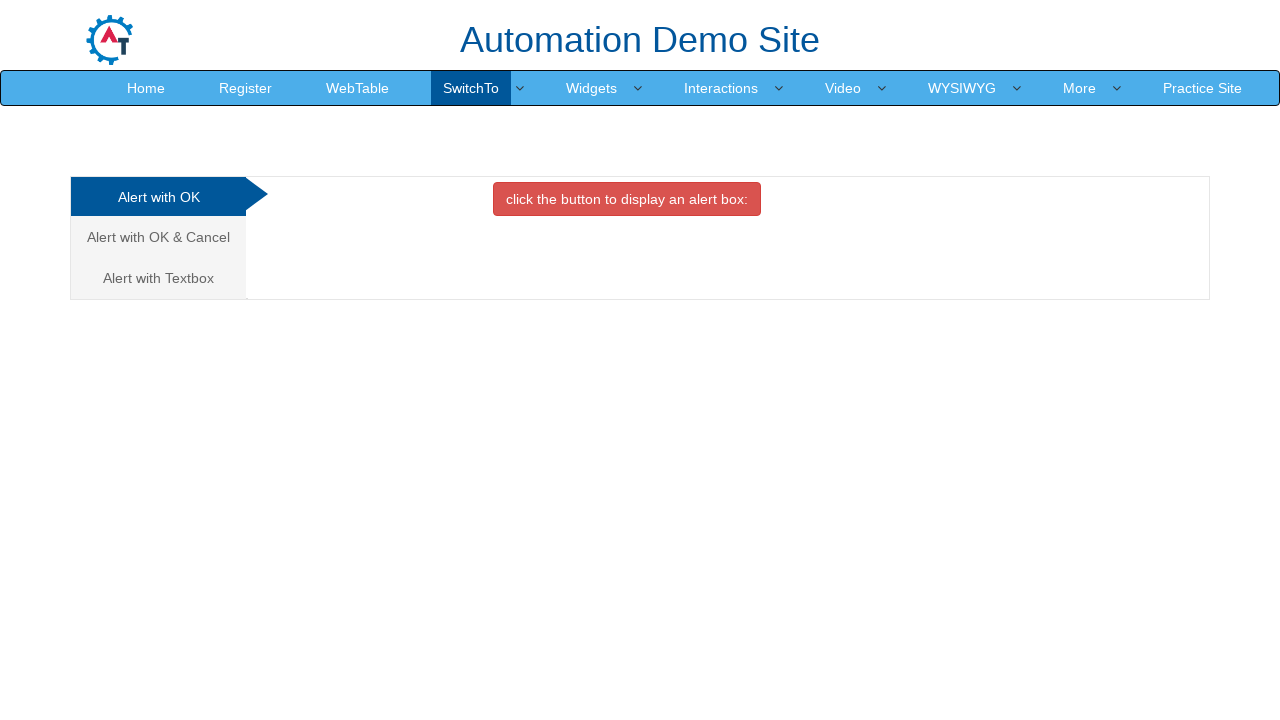

Clicked button to trigger simple alert at (627, 199) on #OKTab > button
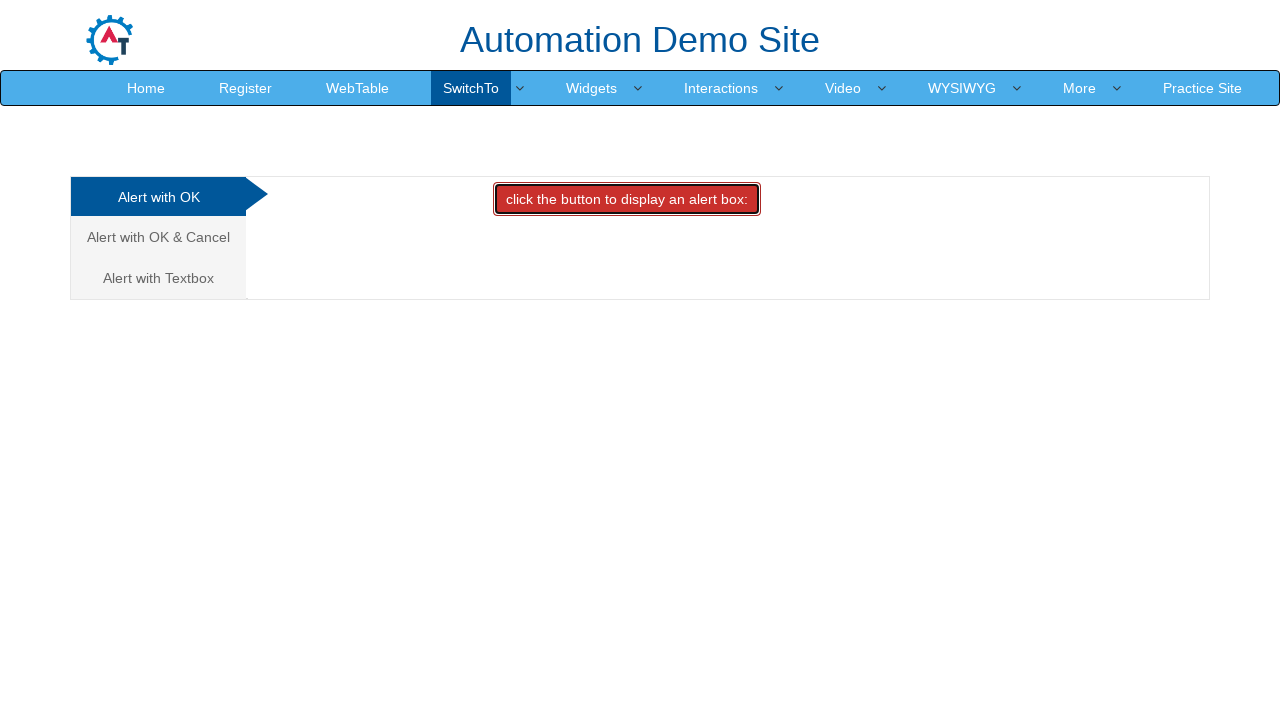

Set up dialog handler to accept alert
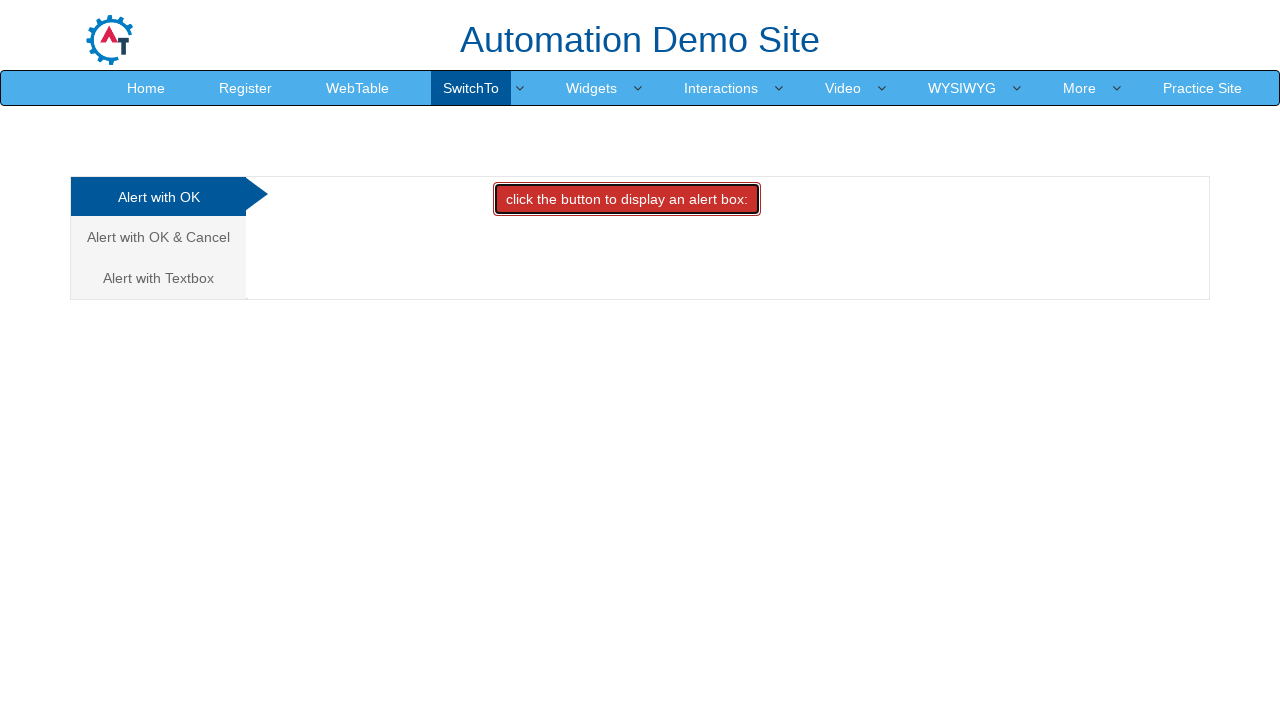

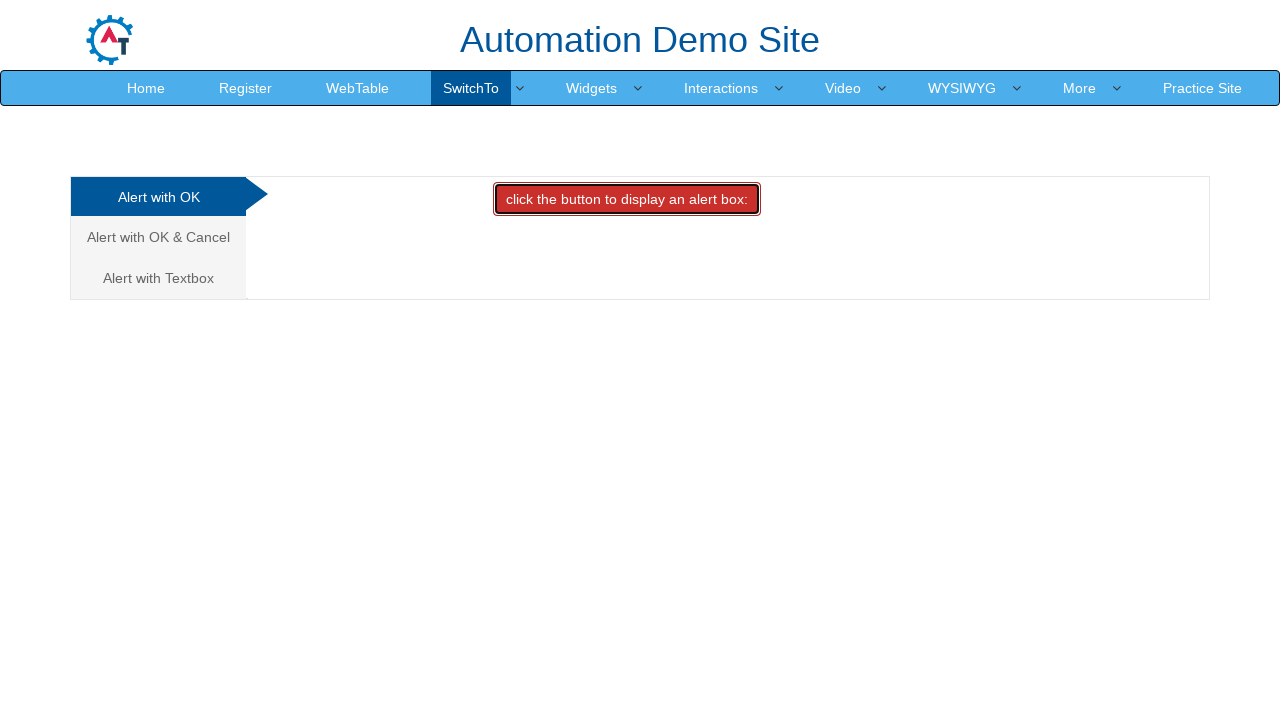